Tests checkbox functionality by verifying default state, clicking to check/uncheck checkboxes

Starting URL: https://bonigarcia.dev/selenium-webdriver-java/web-form.html

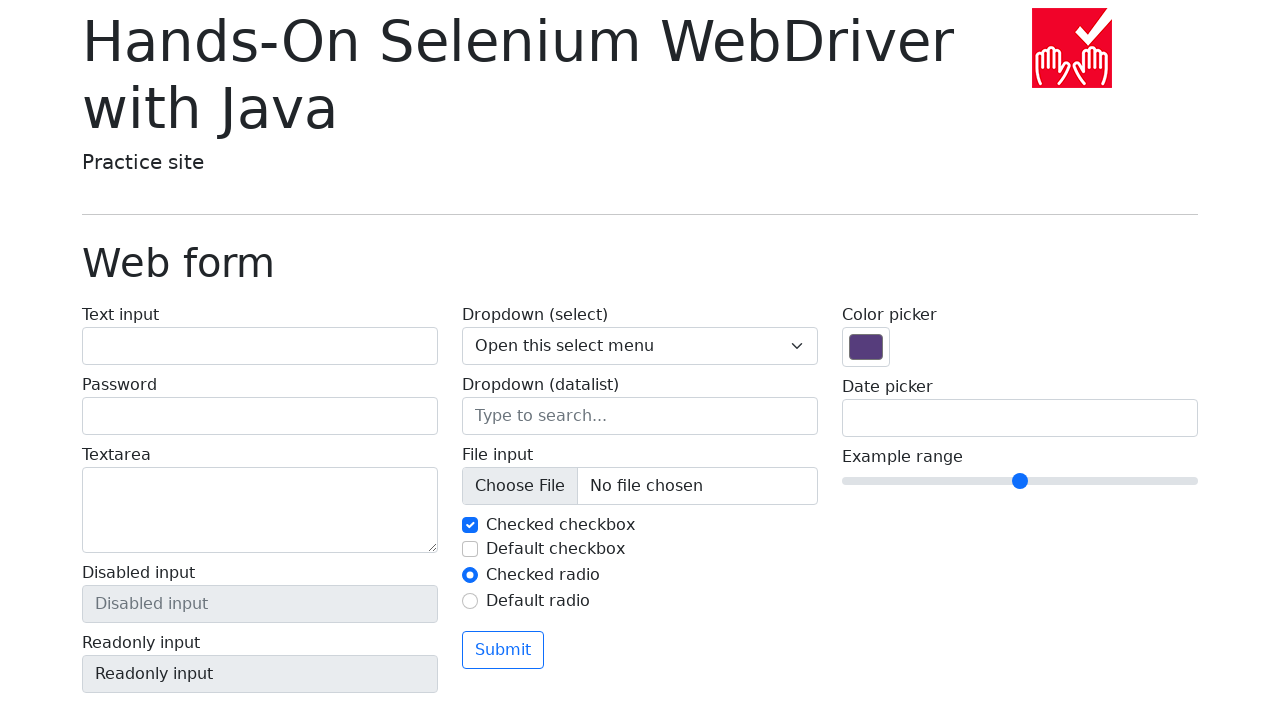

Located all checkboxes on the page
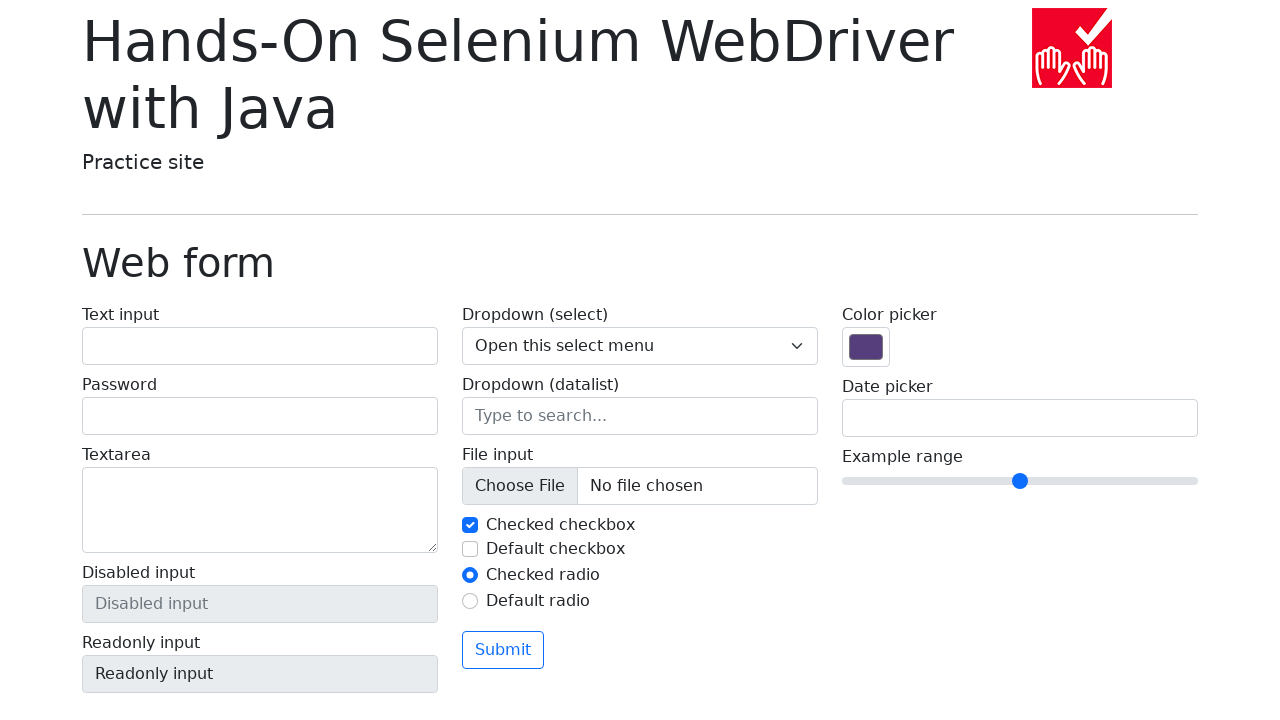

Verified that exactly 2 checkboxes are present
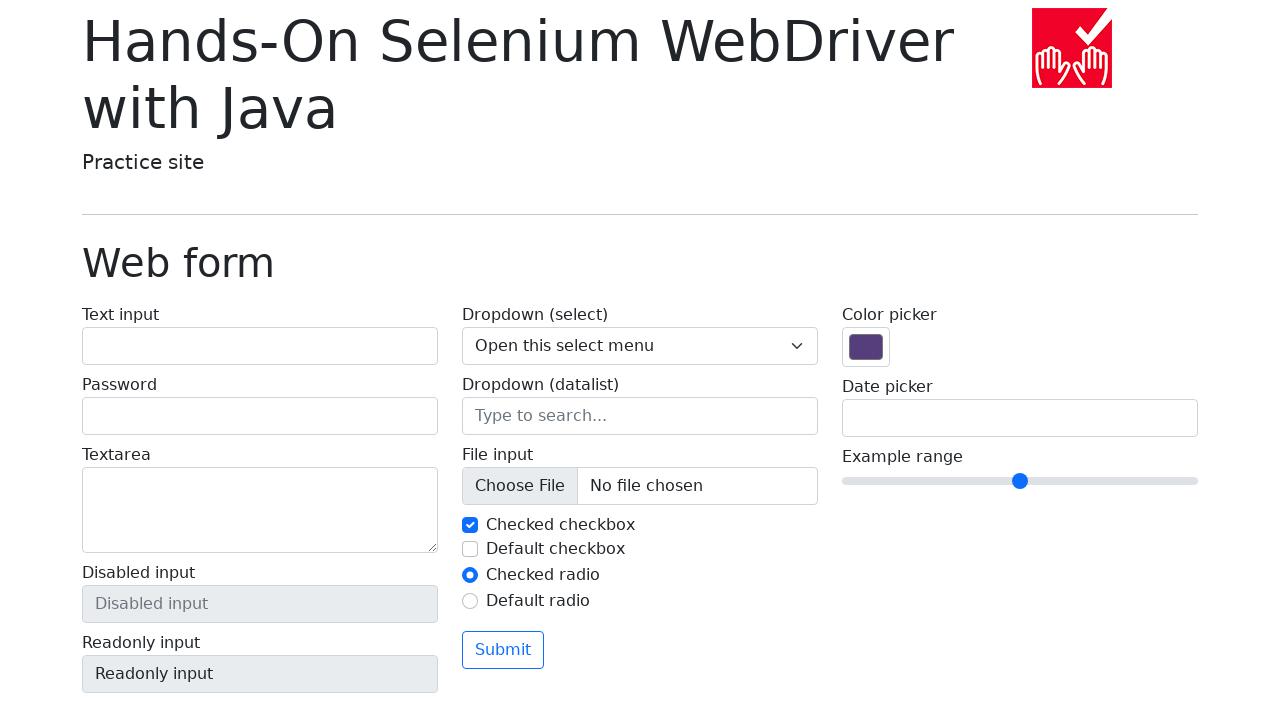

Located first checkbox (my-check-1)
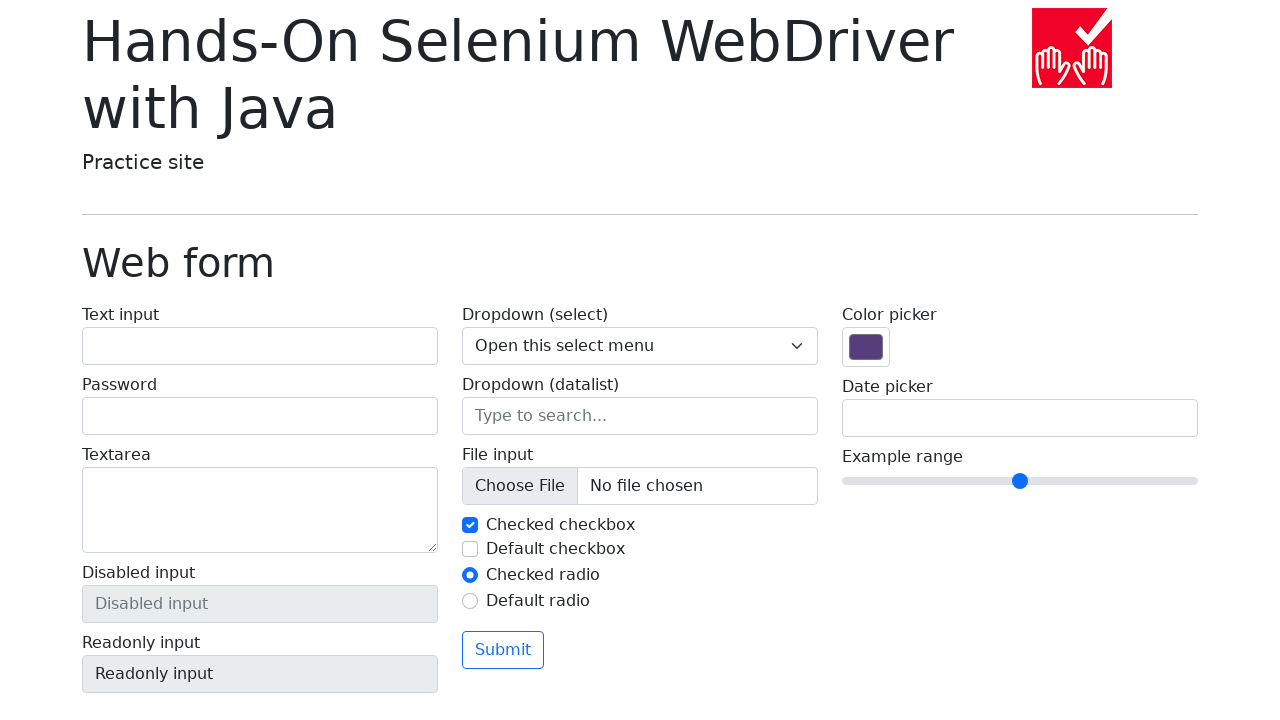

Located second checkbox (my-check-2)
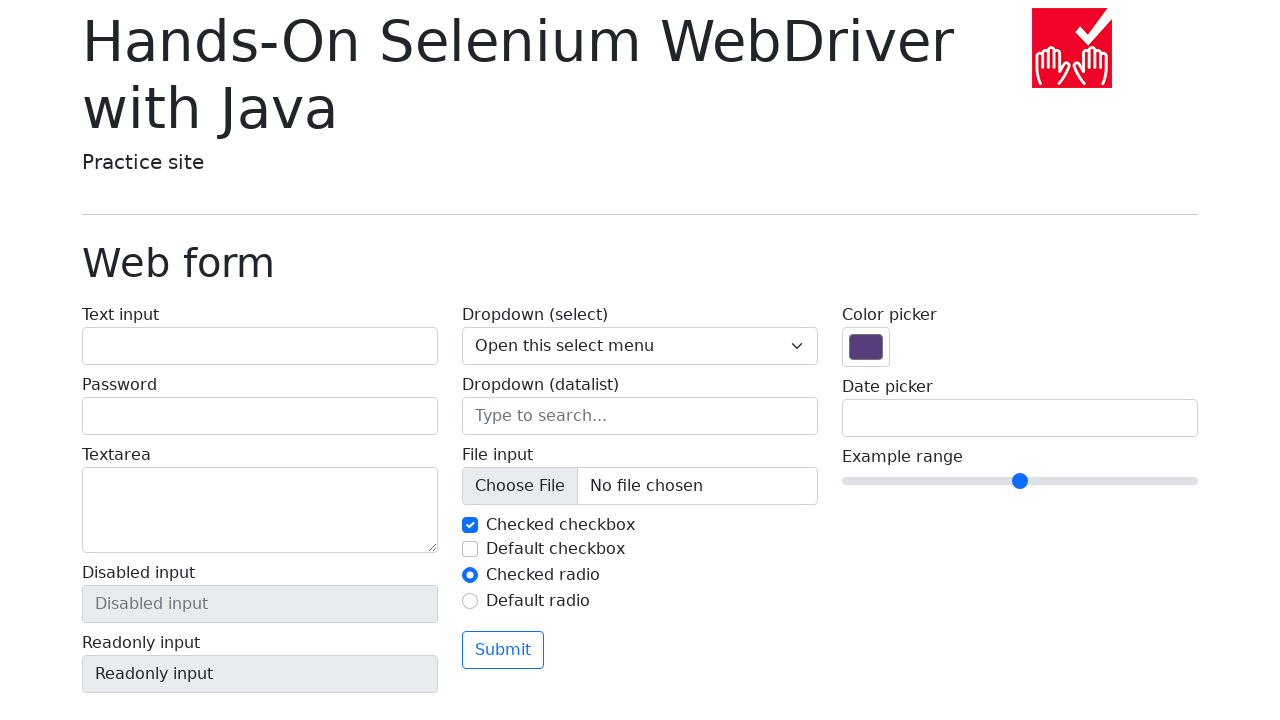

Verified that first checkbox is checked by default
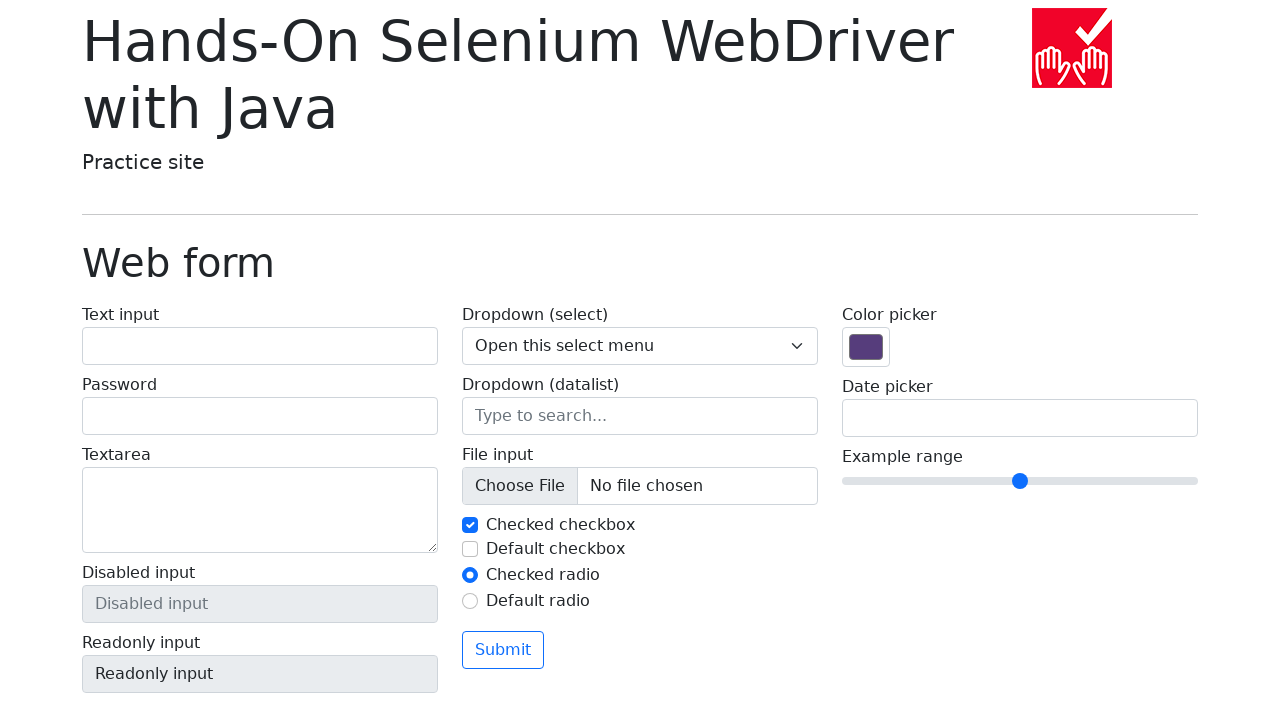

Clicked second checkbox to check it at (470, 549) on input#my-check-2
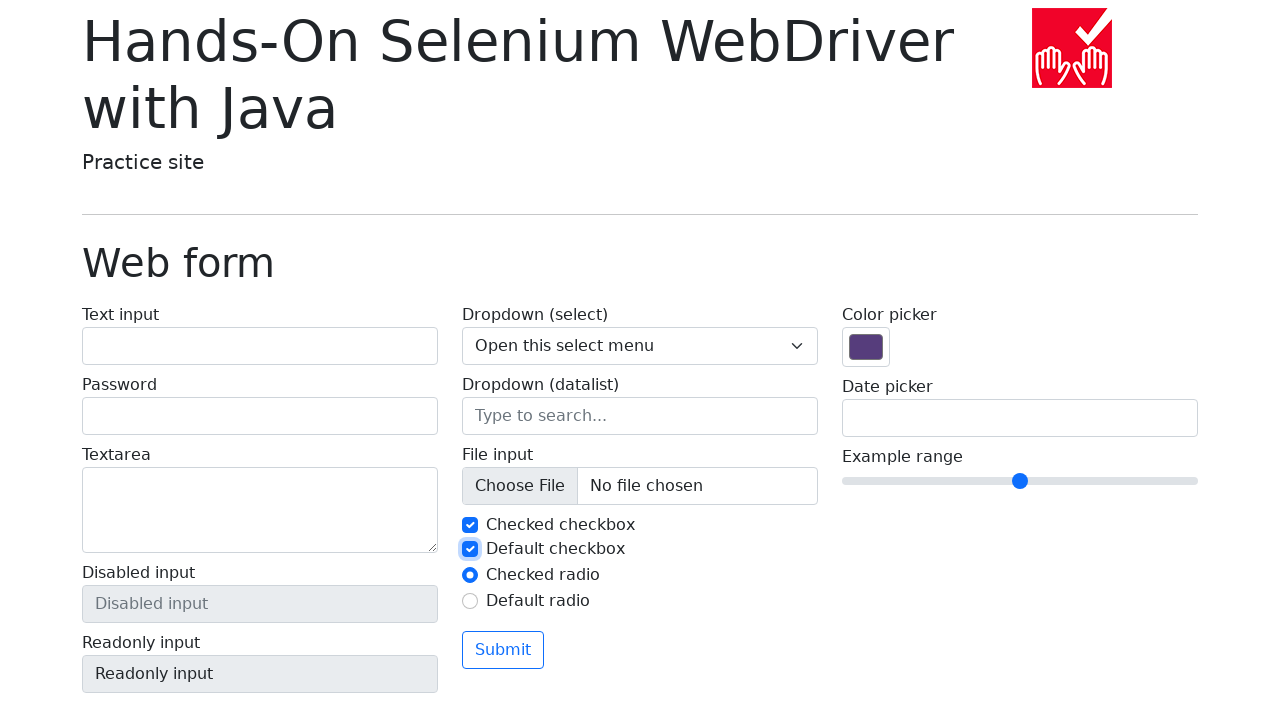

Verified that second checkbox is now checked
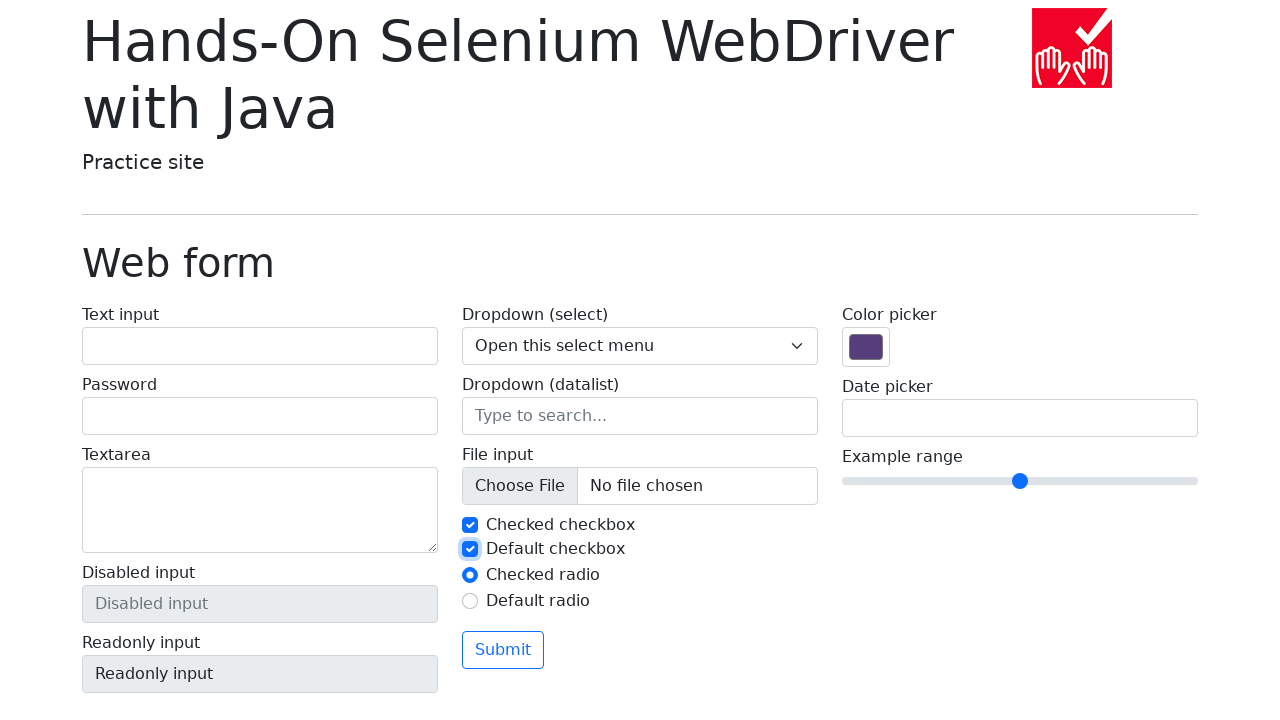

Clicked second checkbox again to uncheck it at (470, 549) on input#my-check-2
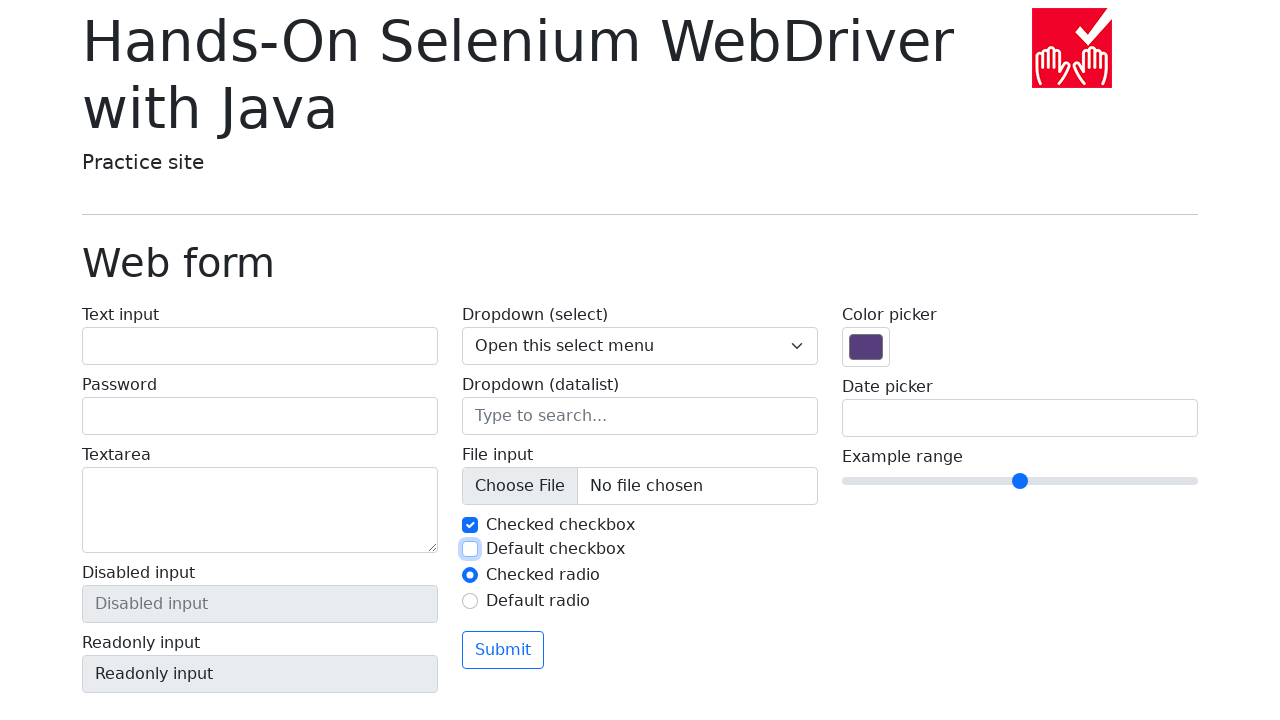

Verified that second checkbox is now unchecked
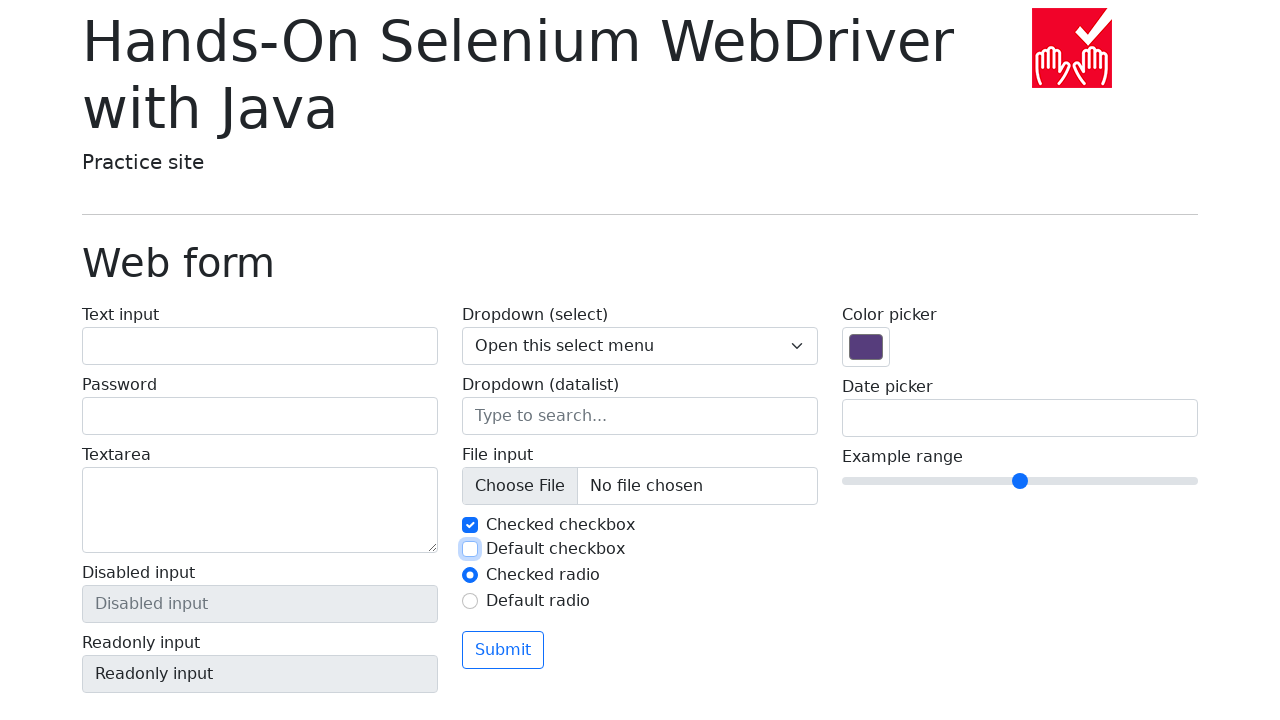

Clicked first checkbox to uncheck it at (470, 525) on input#my-check-1
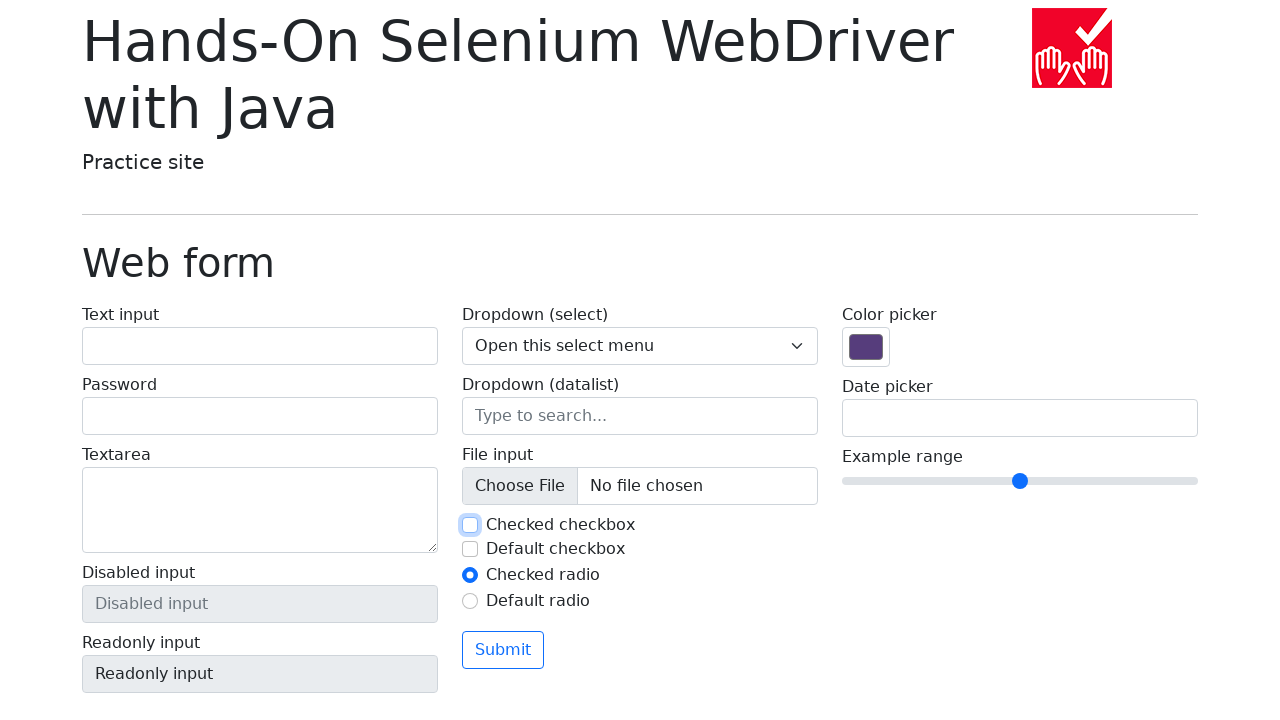

Verified that first checkbox is now unchecked
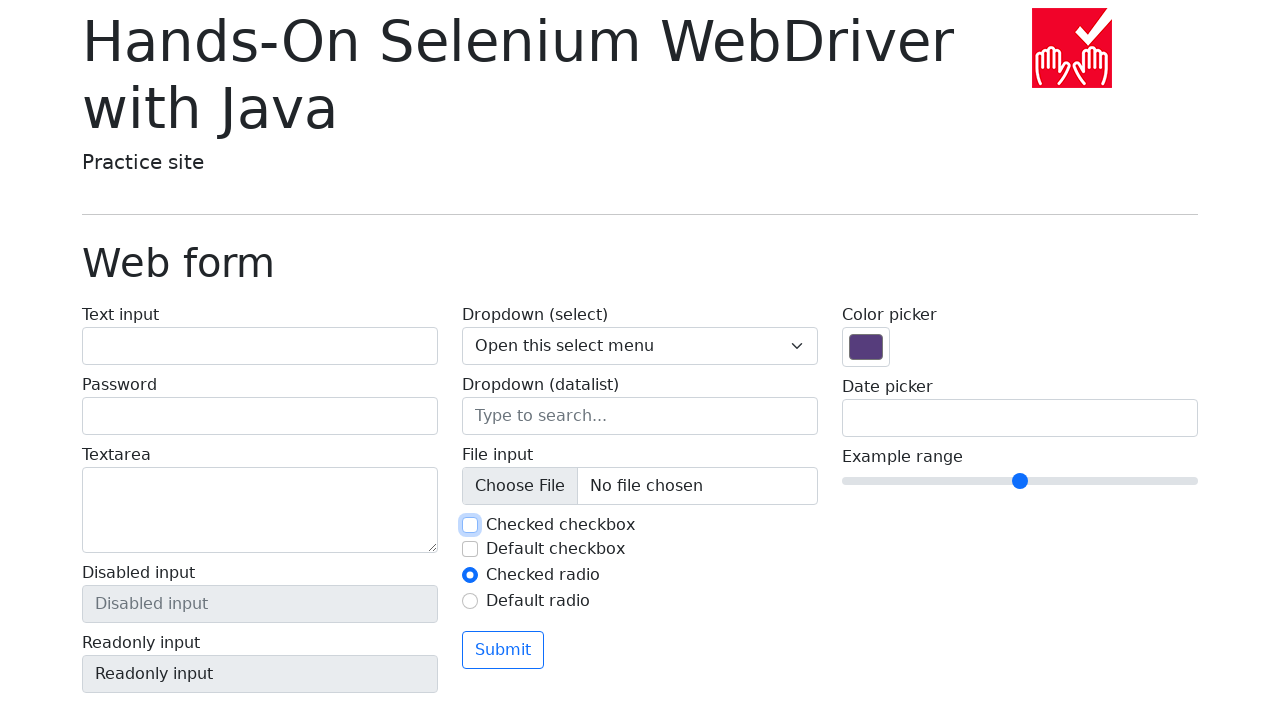

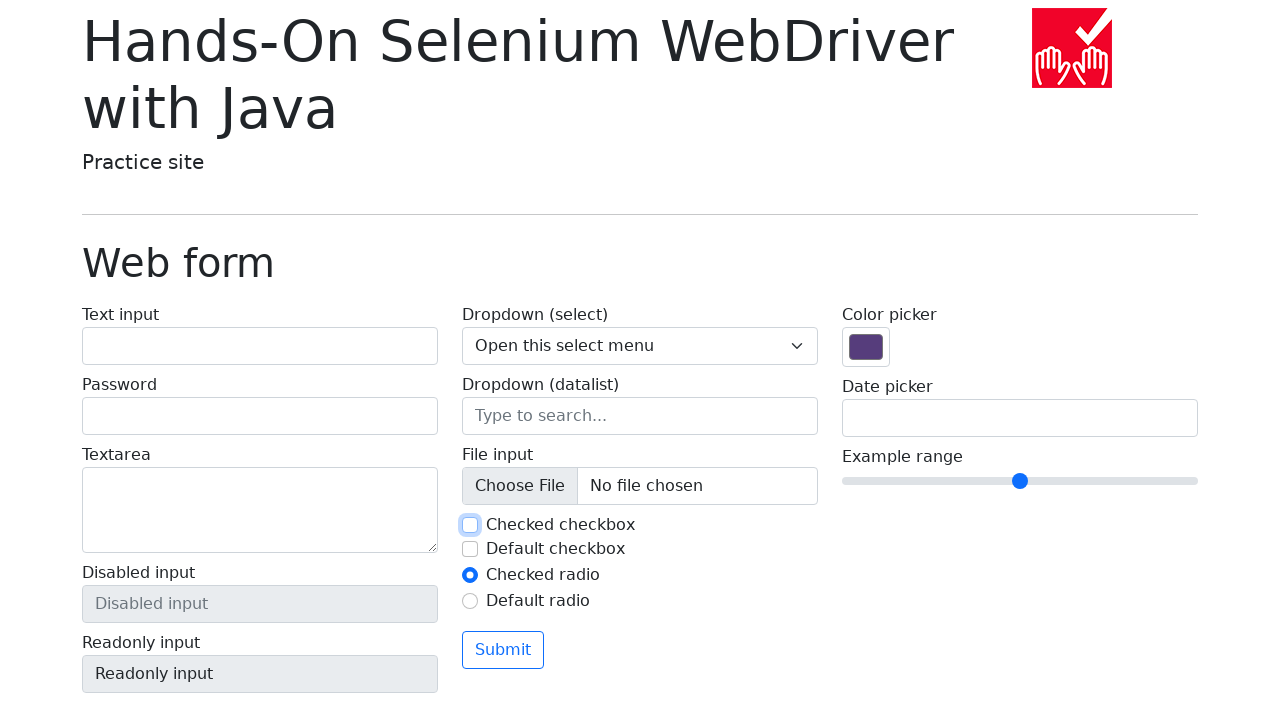